Tests dynamic input enabling by clicking a button and verifying the text input becomes enabled with a confirmation message

Starting URL: http://the-internet.herokuapp.com/dynamic_controls

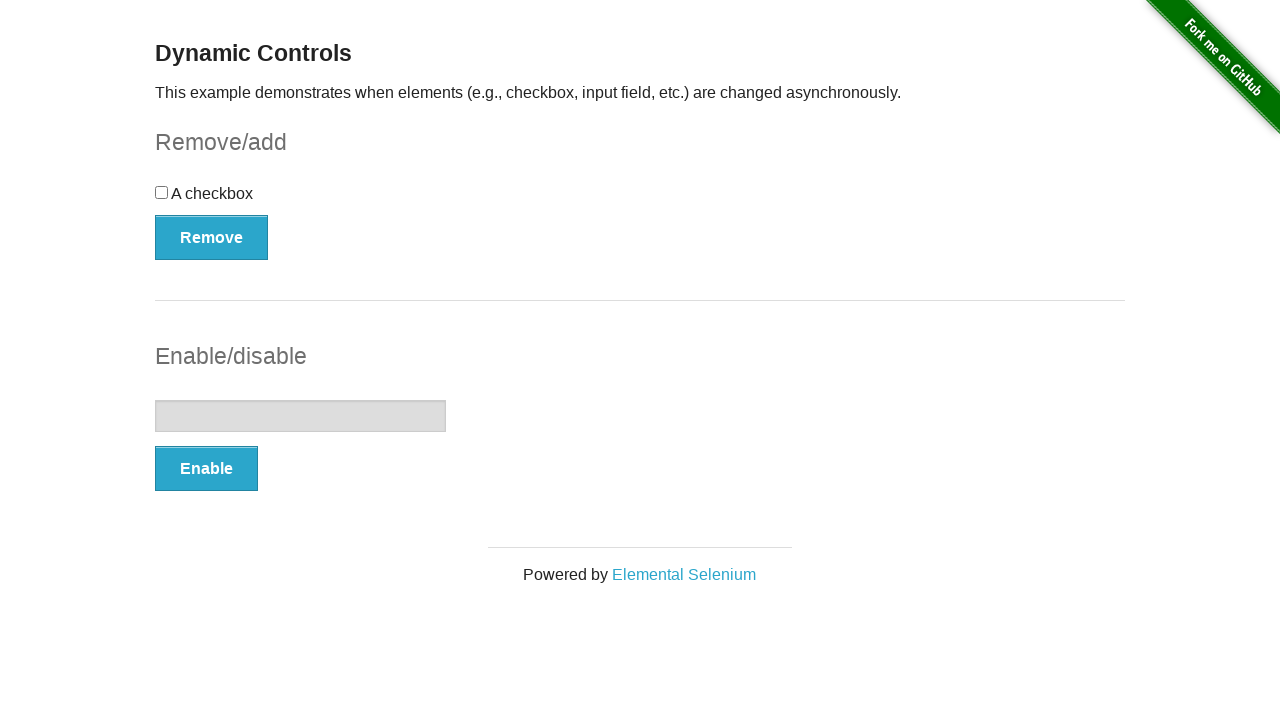

Navigated to Heroku app dynamic controls page
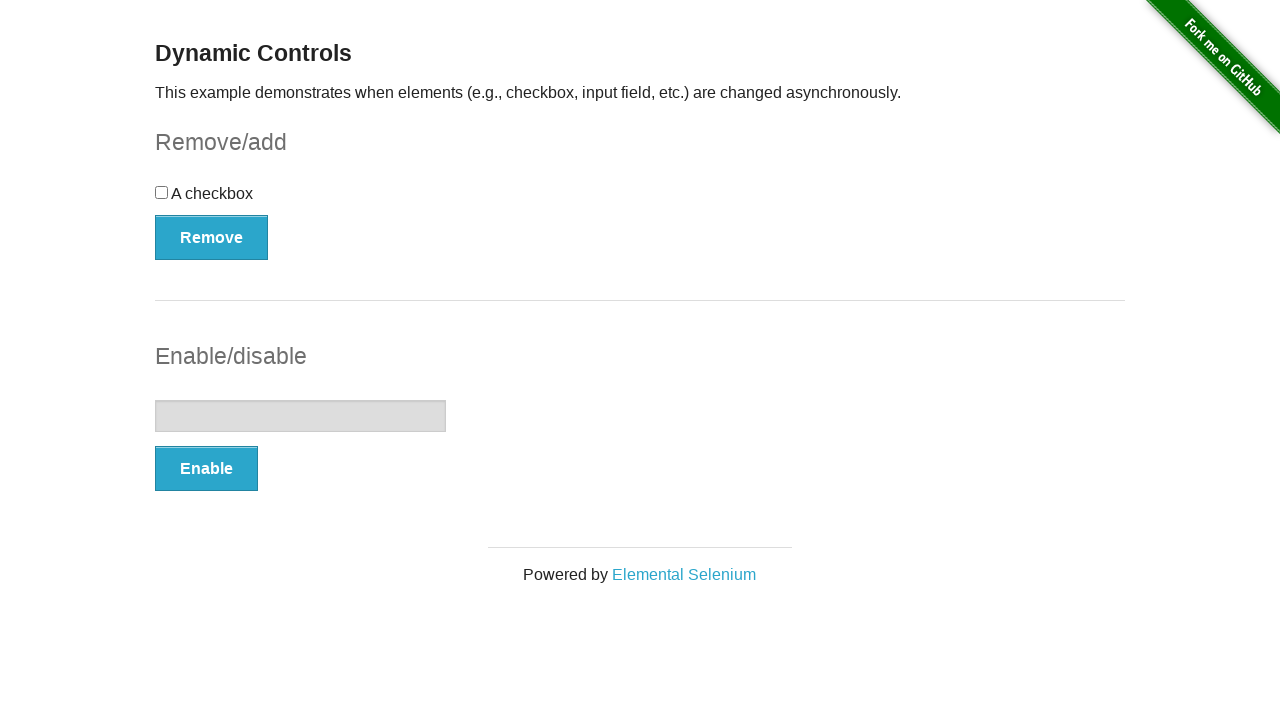

Verified that text input is initially disabled
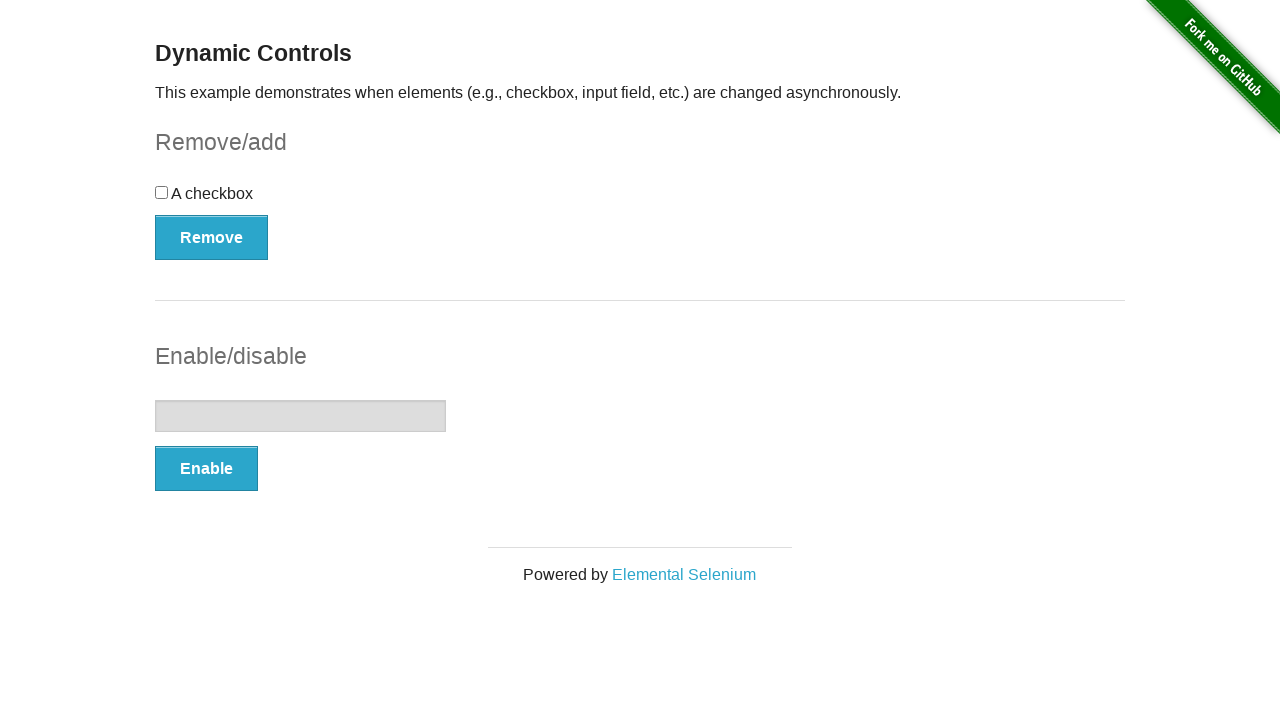

Clicked the Enable button to enable the text input at (206, 469) on #input-example button[type='button']
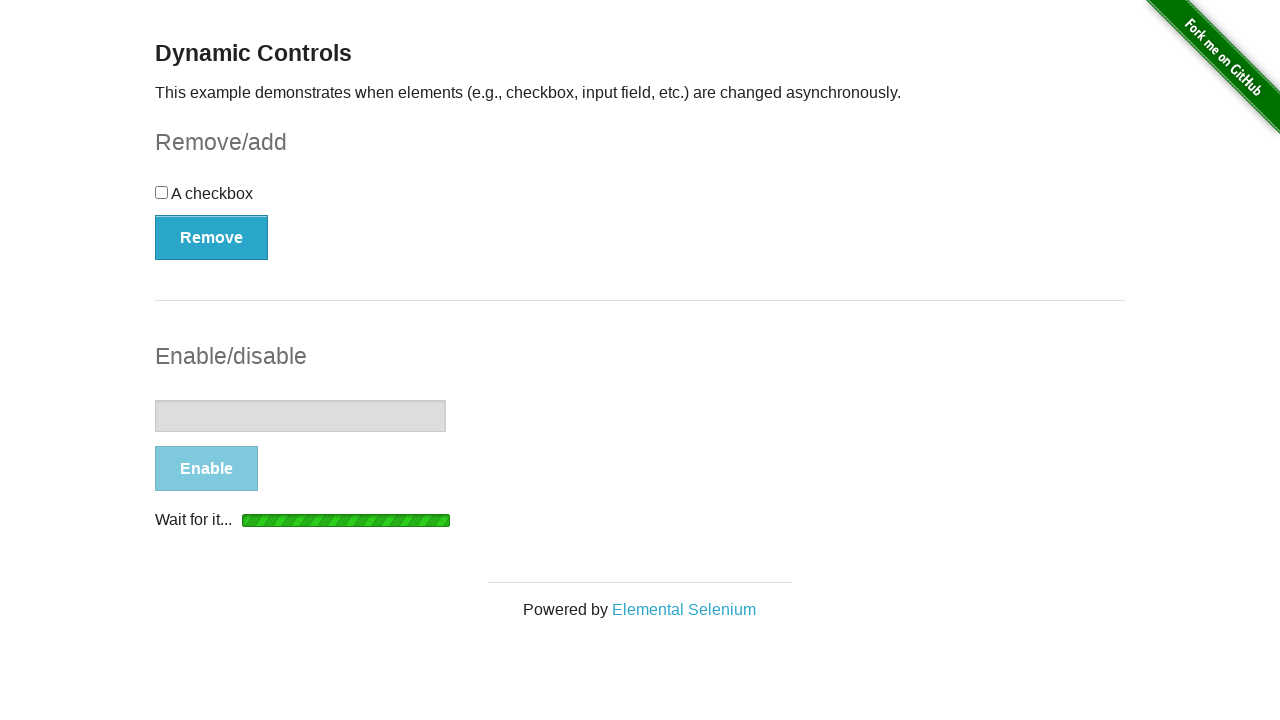

Confirmation message "It's enabled!" appeared
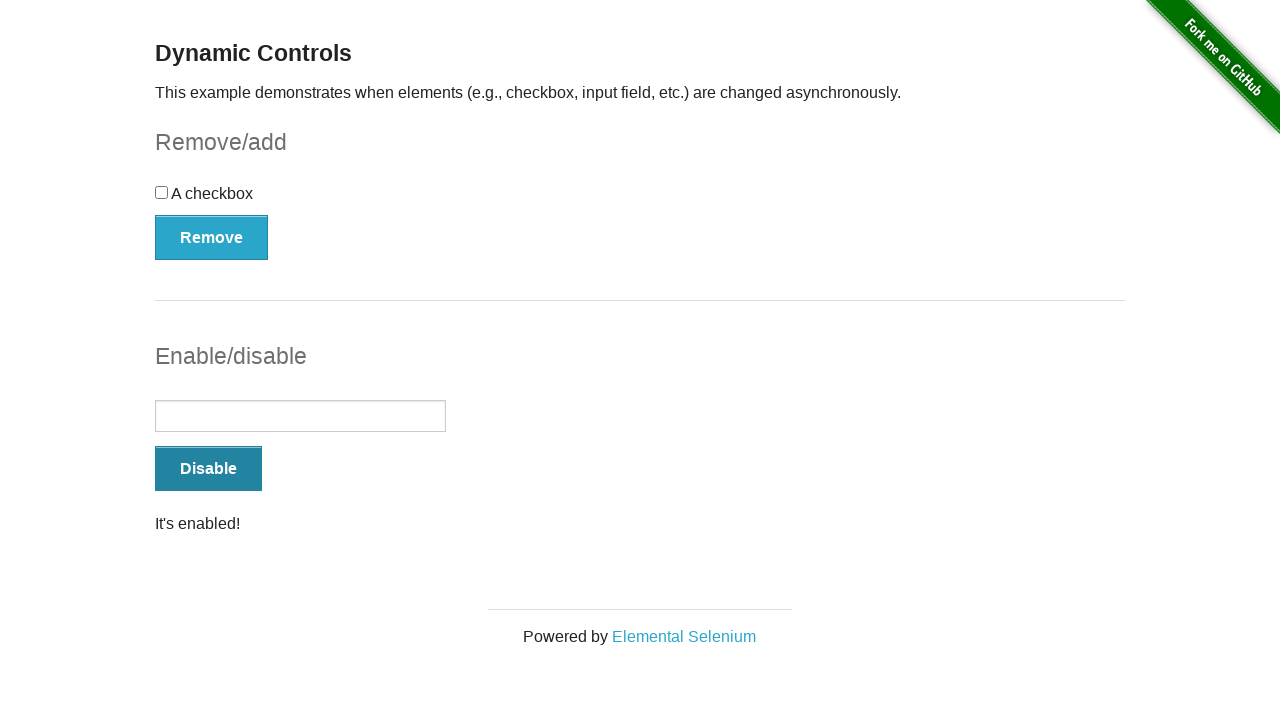

Verified that text input is now enabled
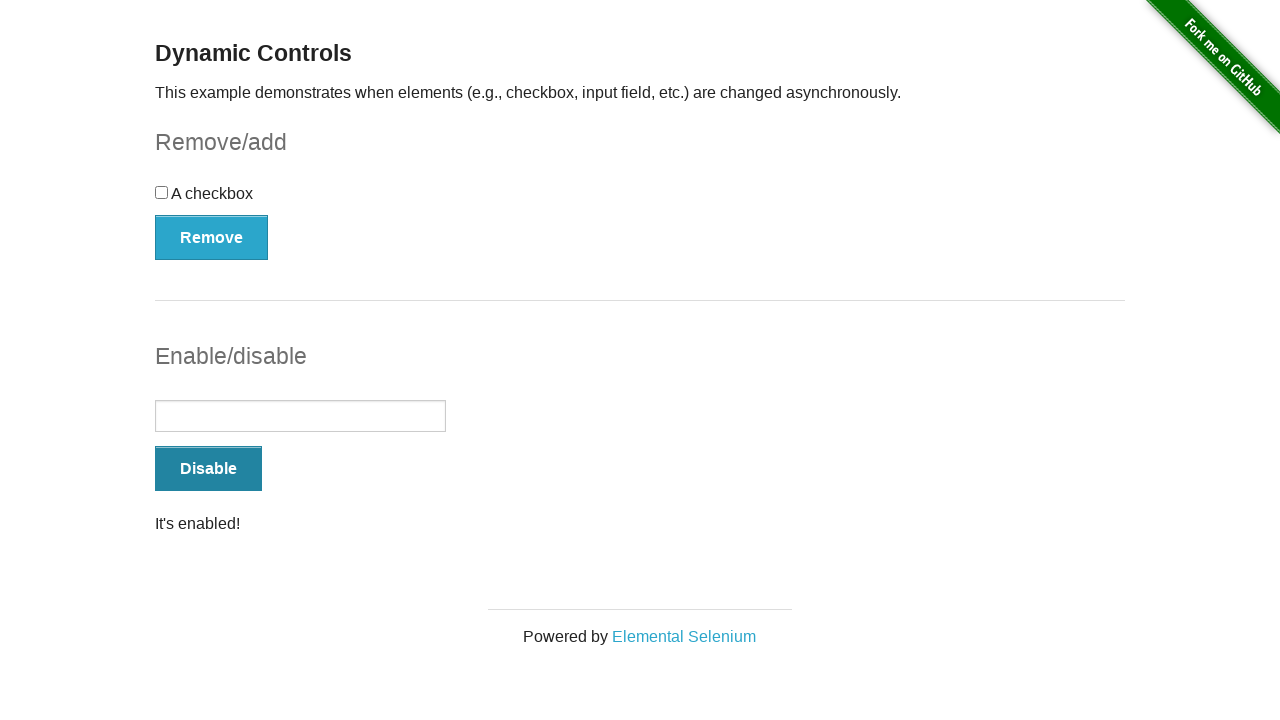

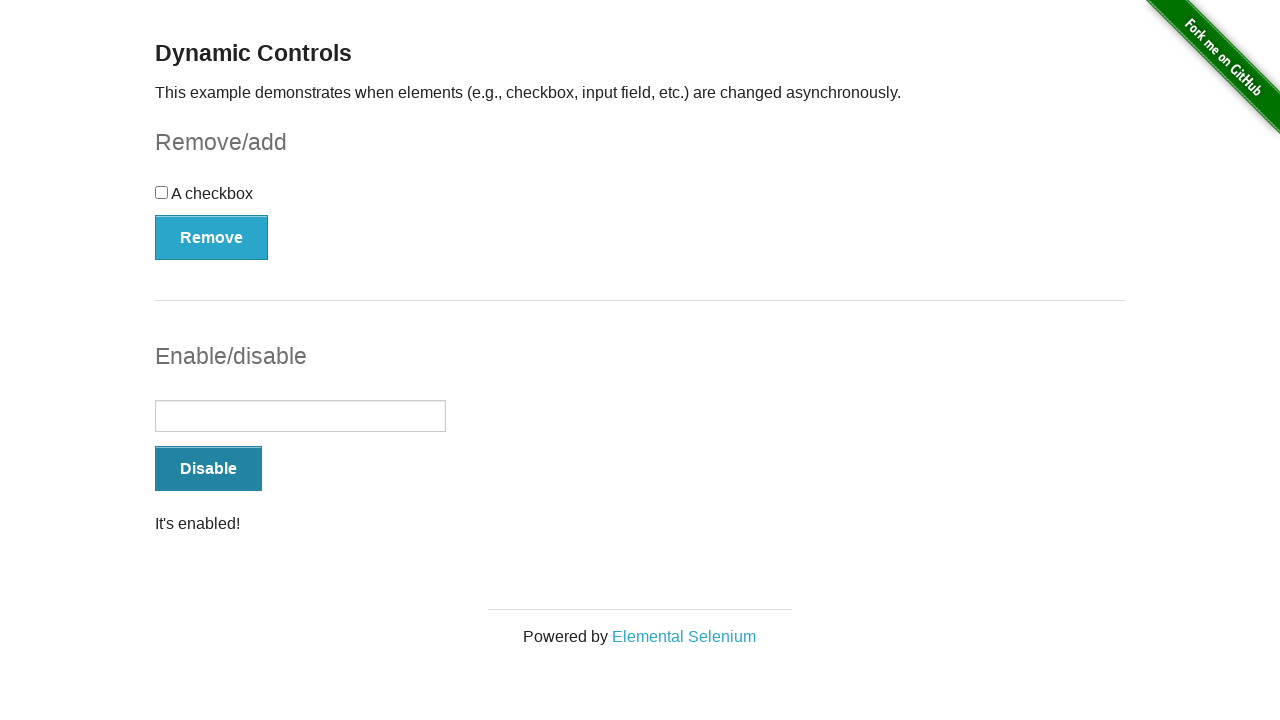